Tests double-click functionality by clearing an input field, entering text, and double-clicking a button

Starting URL: https://testautomationpractice.blogspot.com/

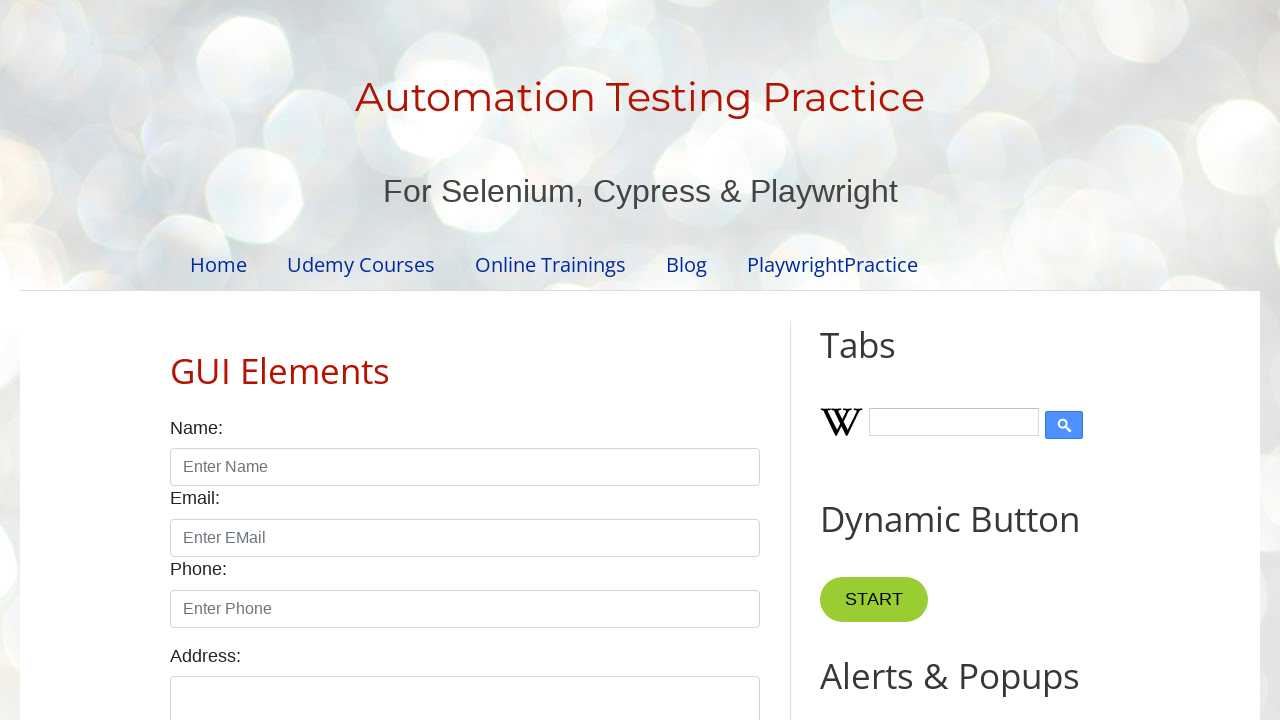

Cleared the input field on #field1
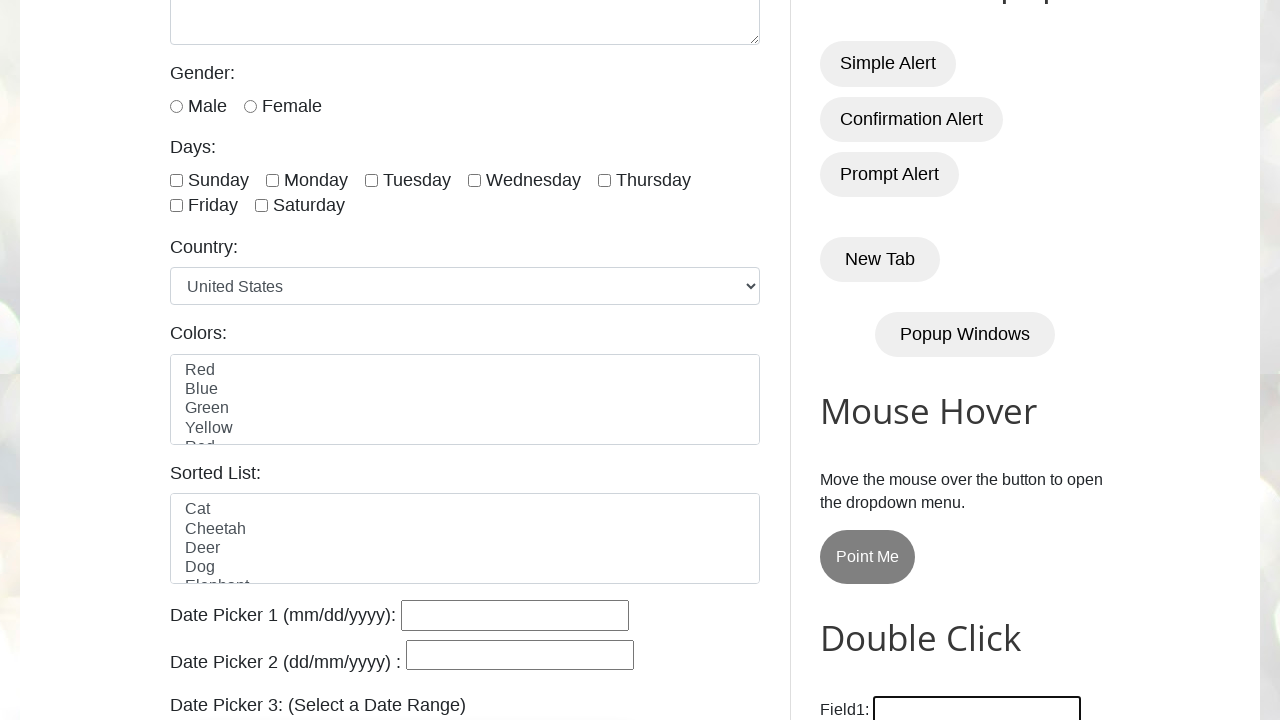

Entered 'Siva' into the input field on #field1
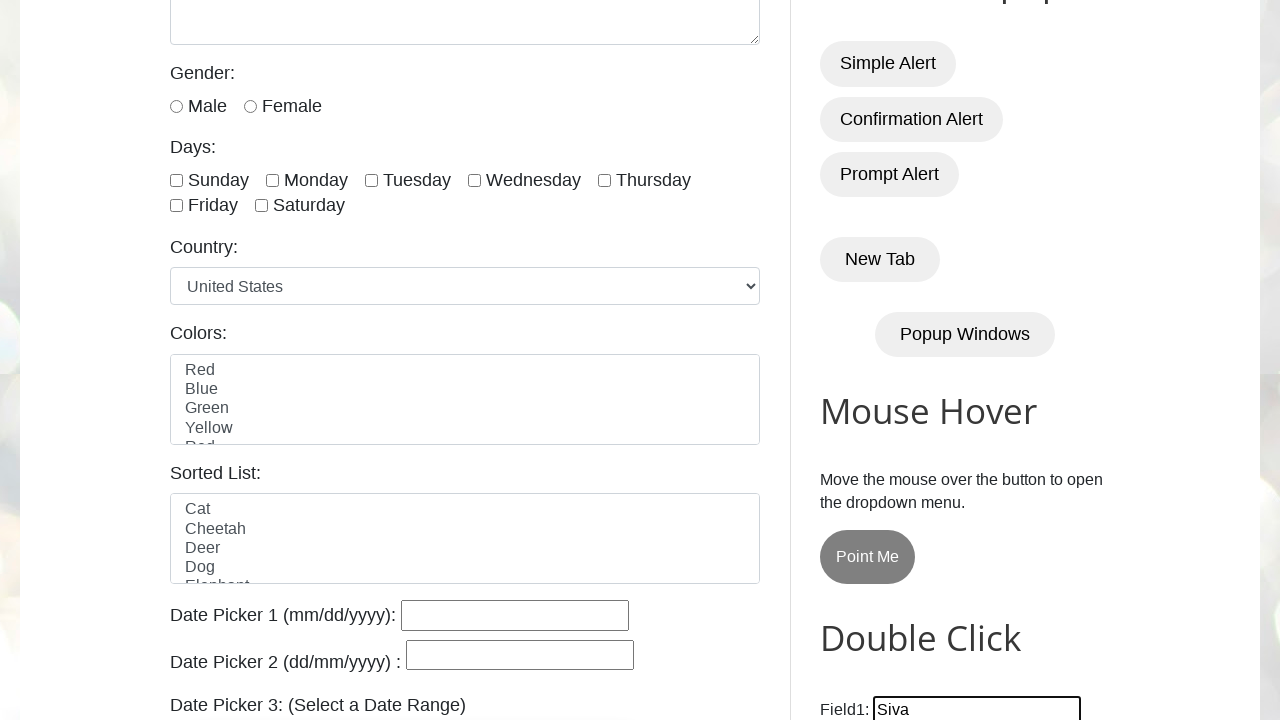

Double-clicked the button to test double-click functionality at (885, 360) on #HTML10 button
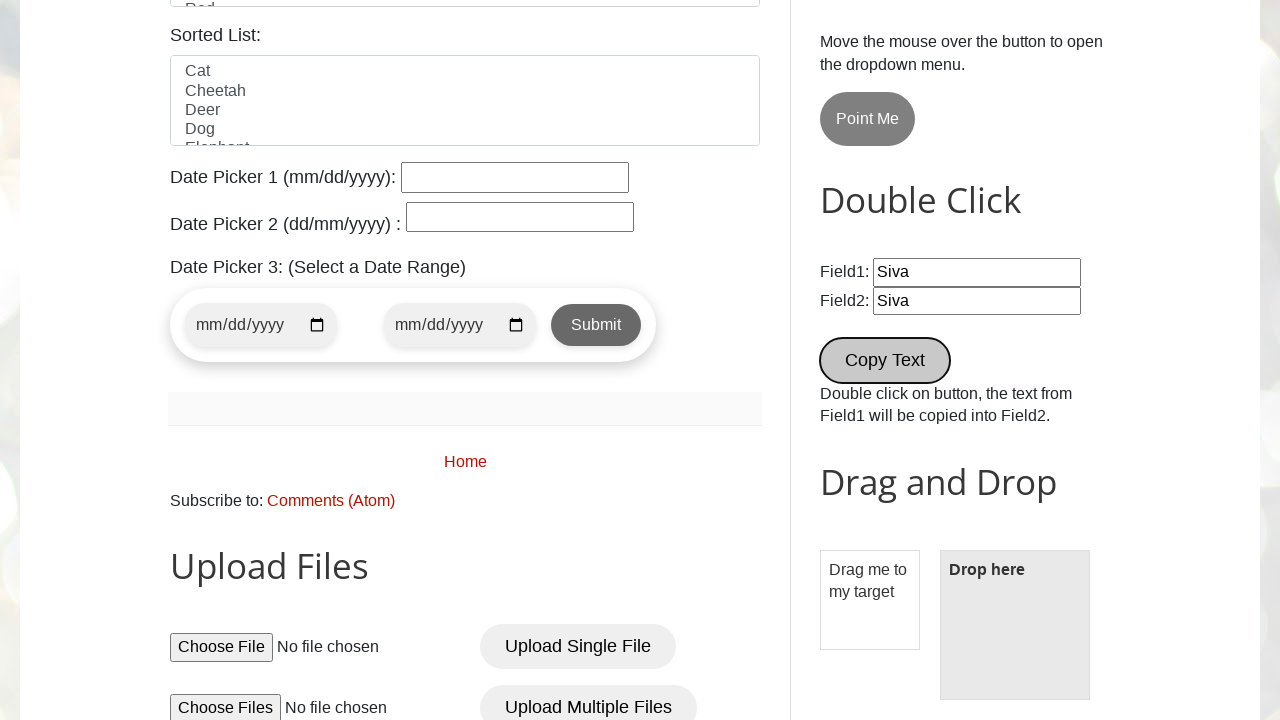

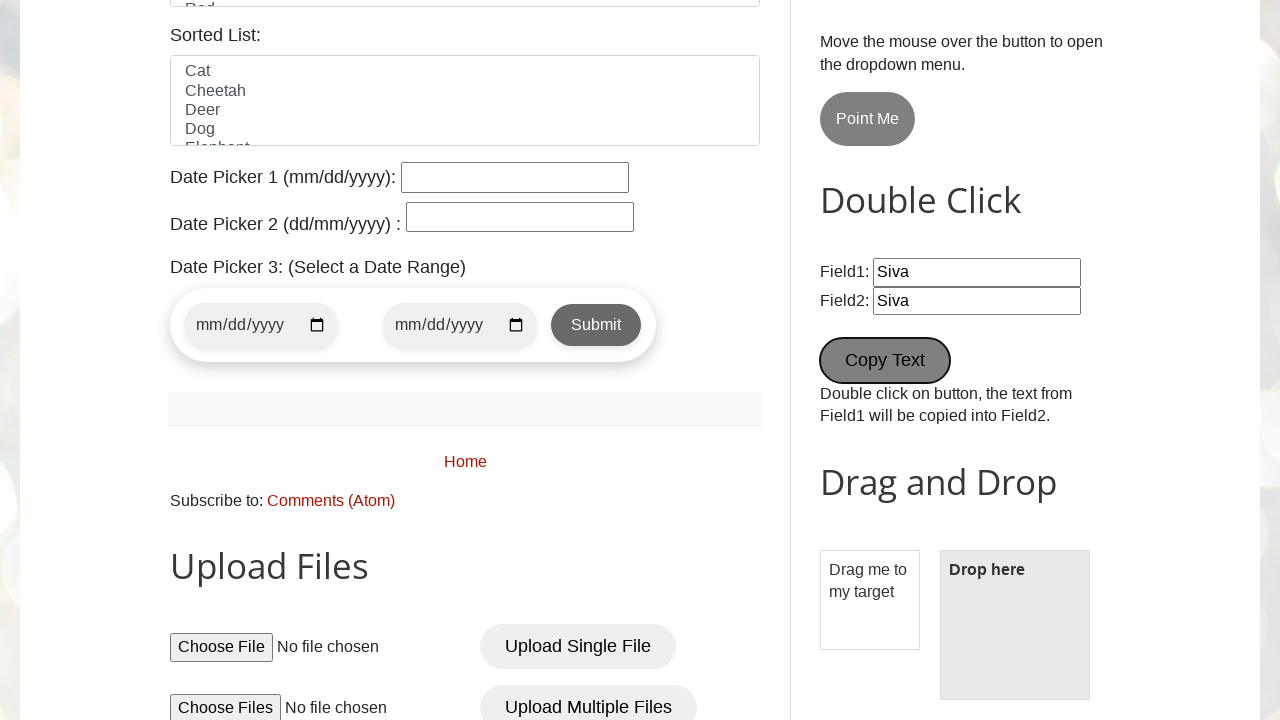